Tests the text input functionality on UI Testing Playground by entering text in an input field and clicking a button that updates its label based on the input value.

Starting URL: http://uitestingplayground.com/textinput

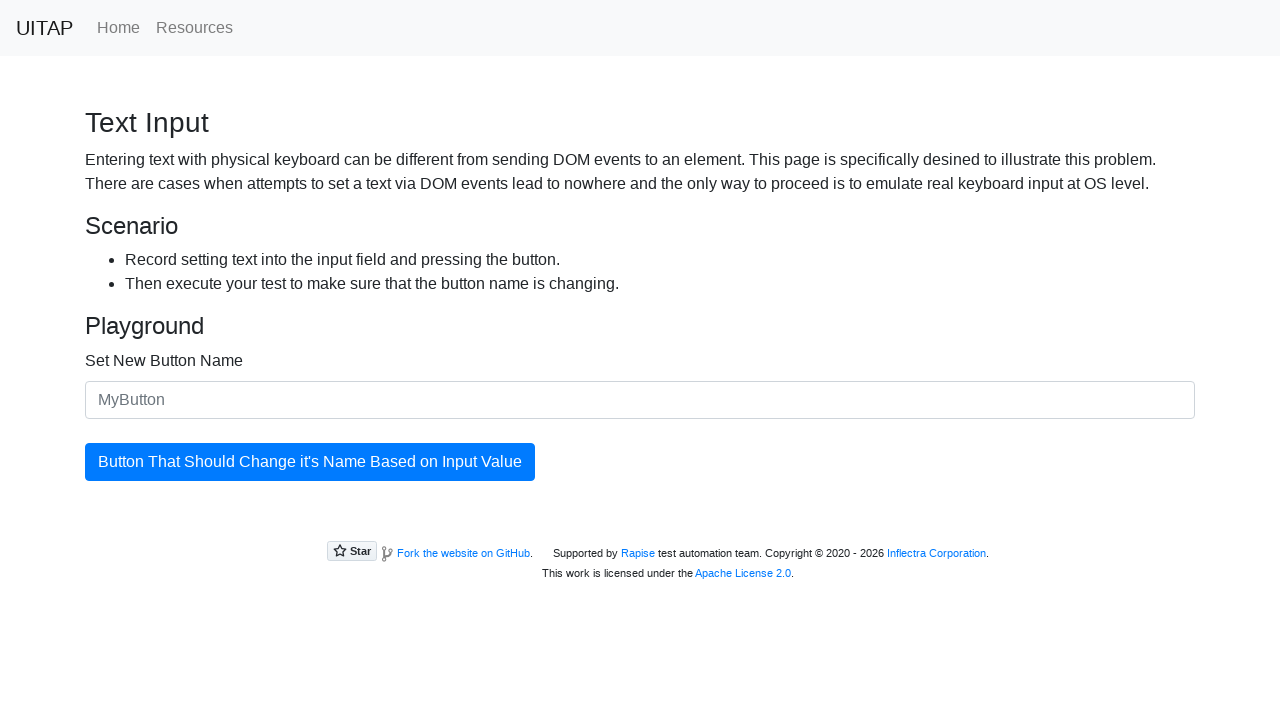

Filled input field with 'SkyPro' on #newButtonName
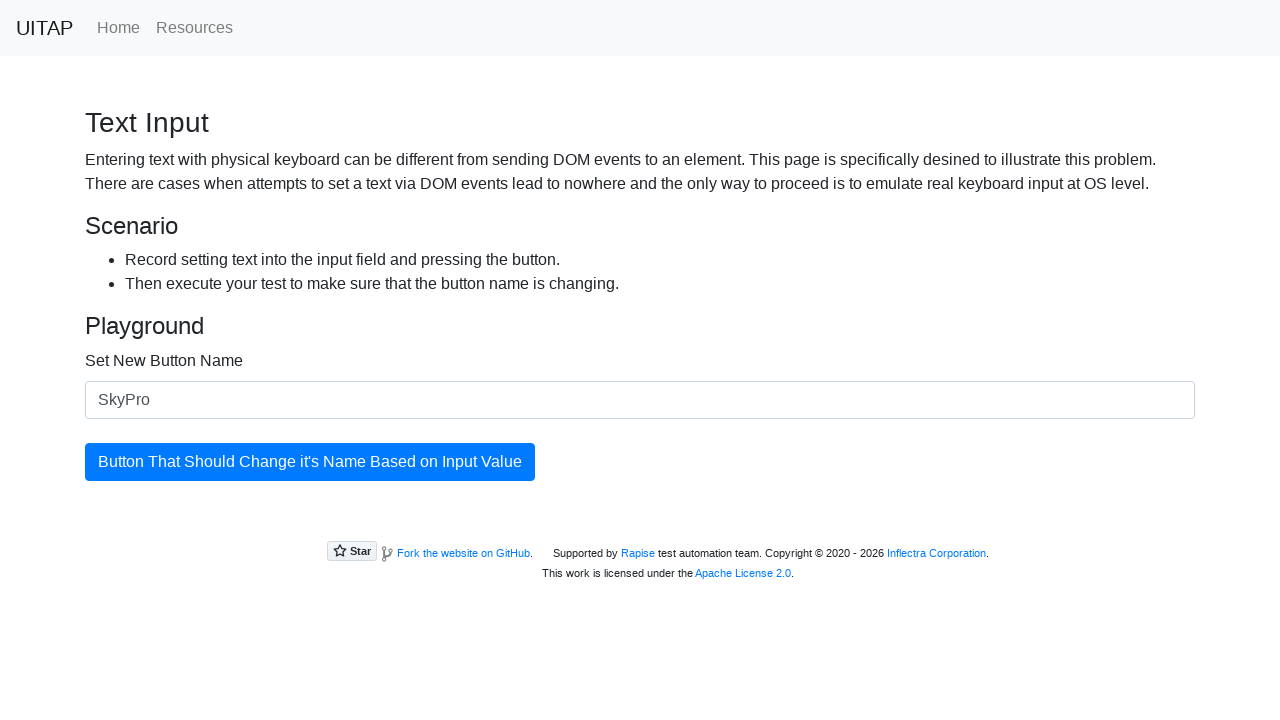

Clicked the updating button to apply the new label at (310, 462) on button#updatingButton
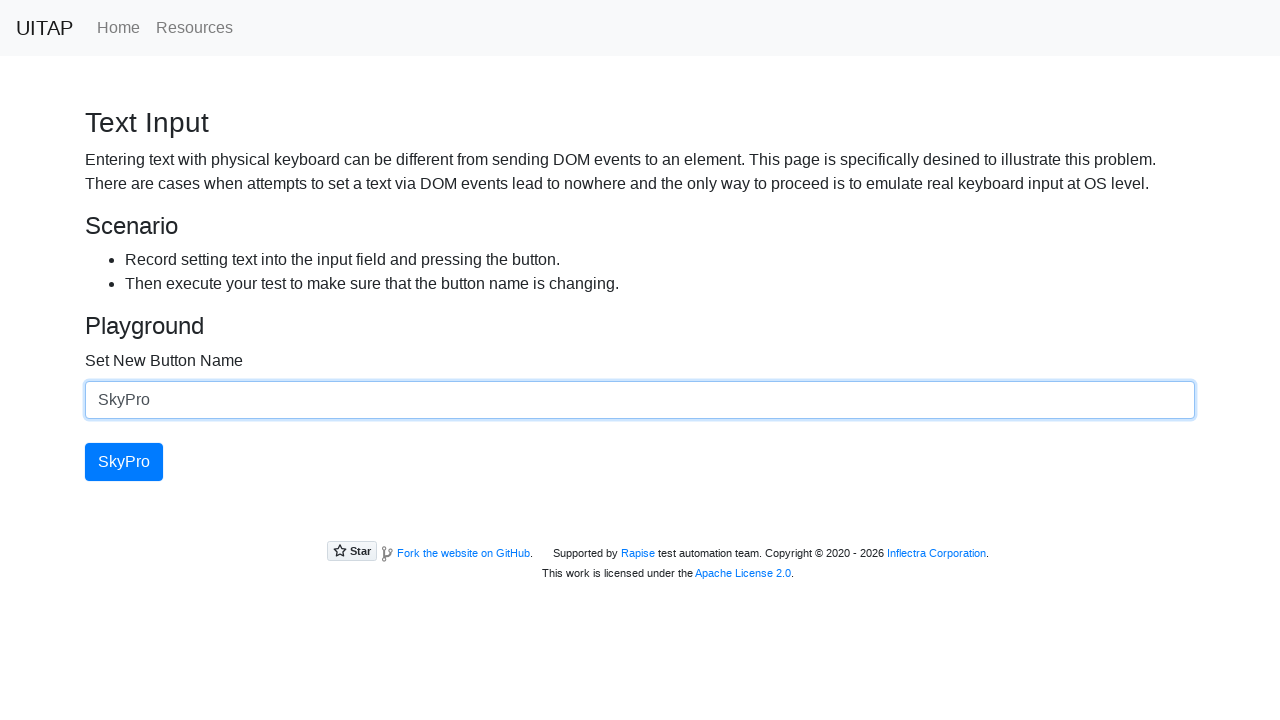

Button is visible and text has been updated
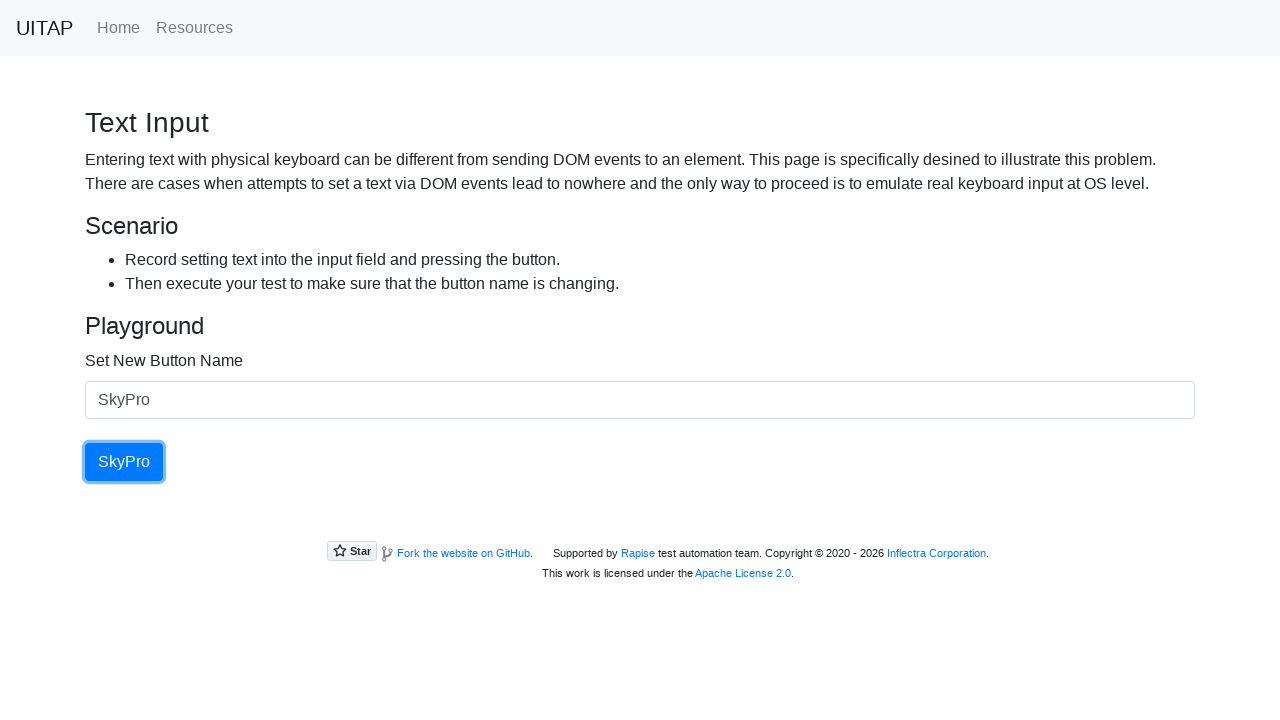

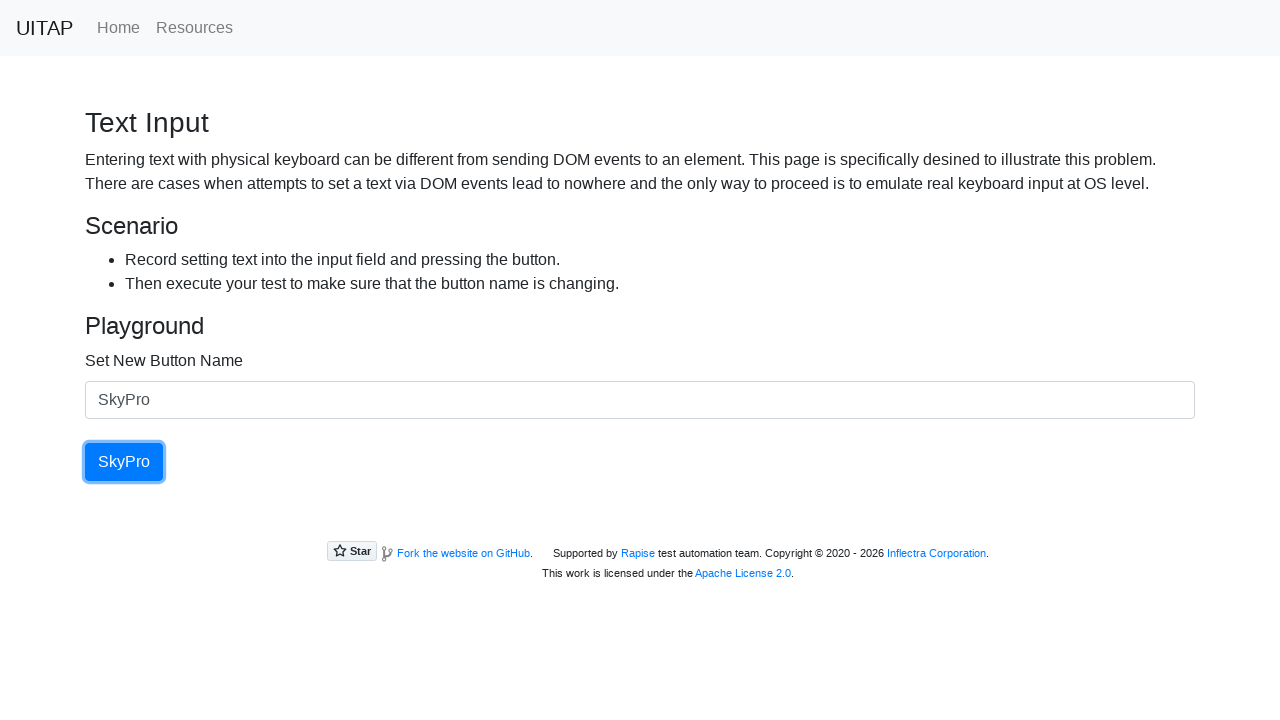